Tests handling of a normal JavaScript alert by clicking a button and accepting the alert

Starting URL: https://testautomationpractice.blogspot.com/

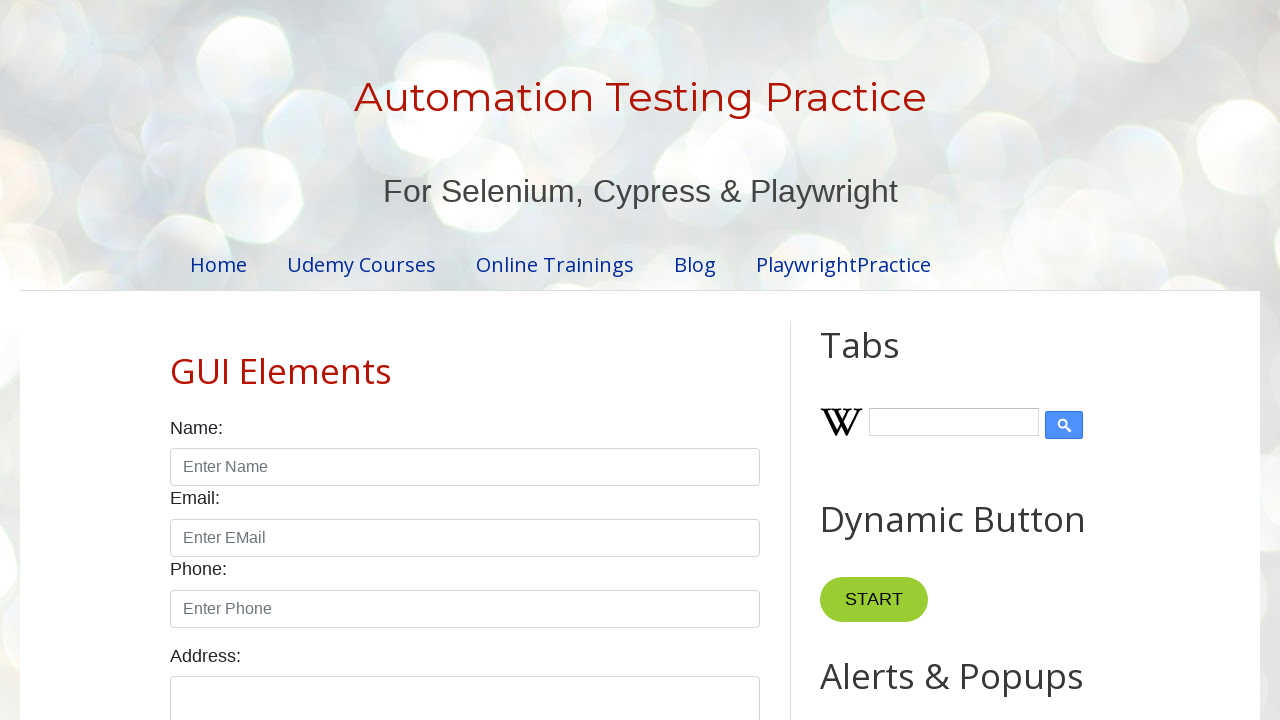

Clicked button to trigger normal alert at (888, 361) on xpath=//button[@onclick='myFunctionAlert()']
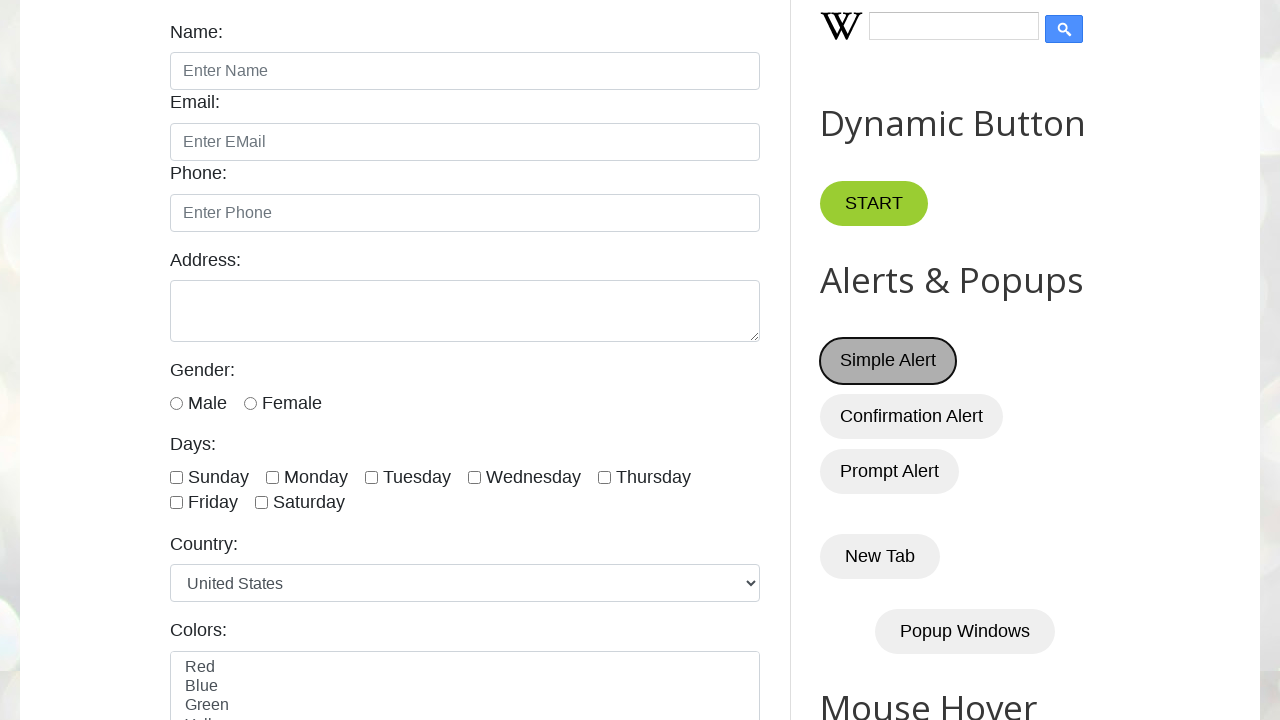

Set up dialog handler to accept the alert
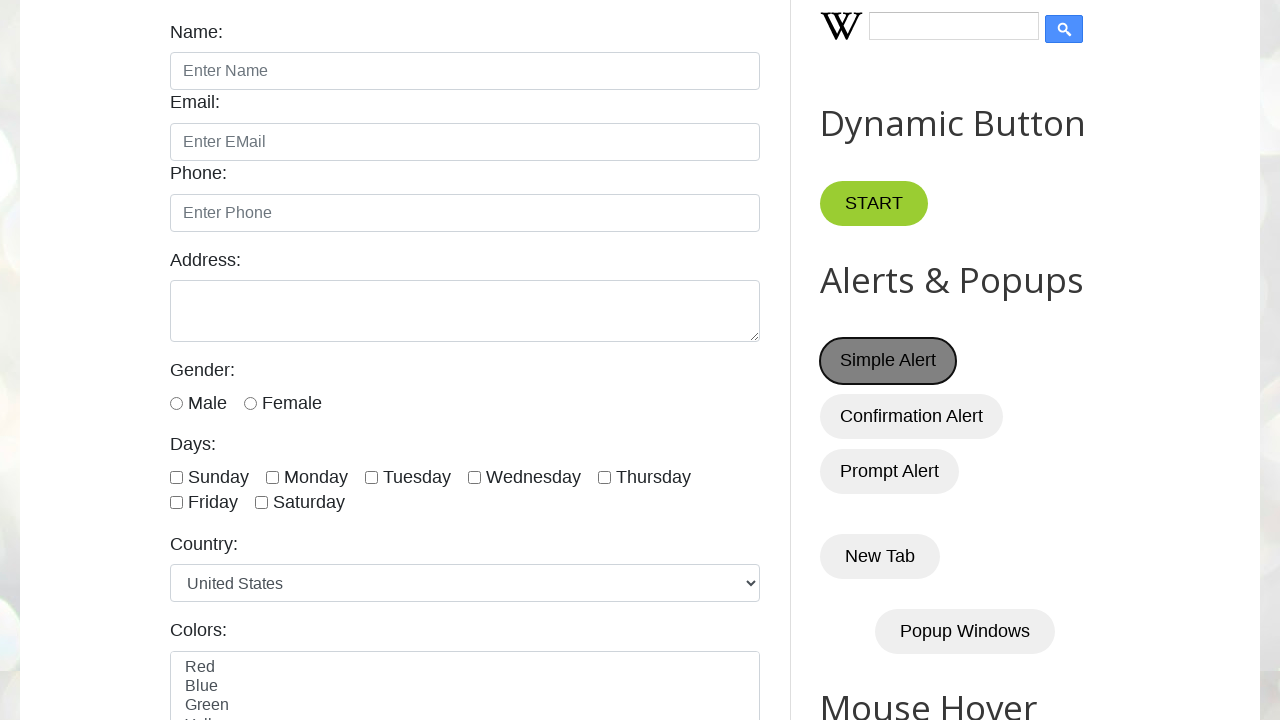

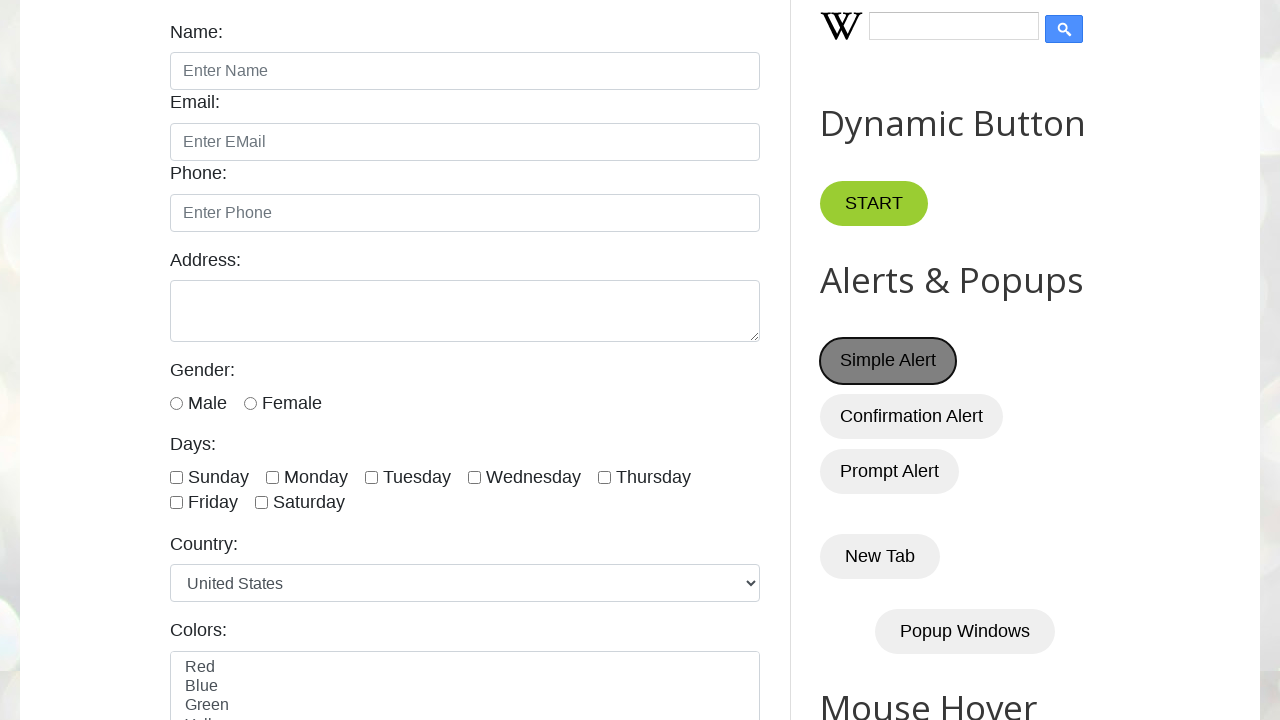